Opens the Flipkart website and maximizes the browser window to verify the page loads correctly

Starting URL: https://www.flipkart.com

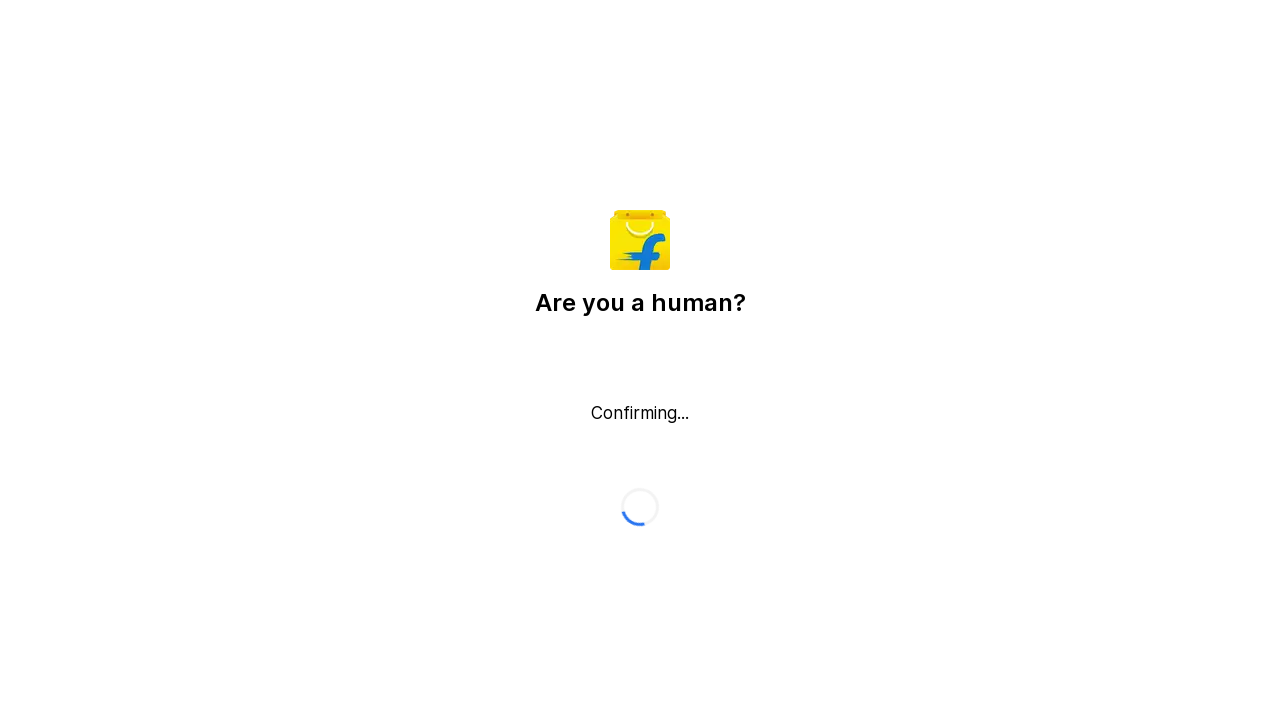

Set viewport size to 1920x1080 to maximize browser window
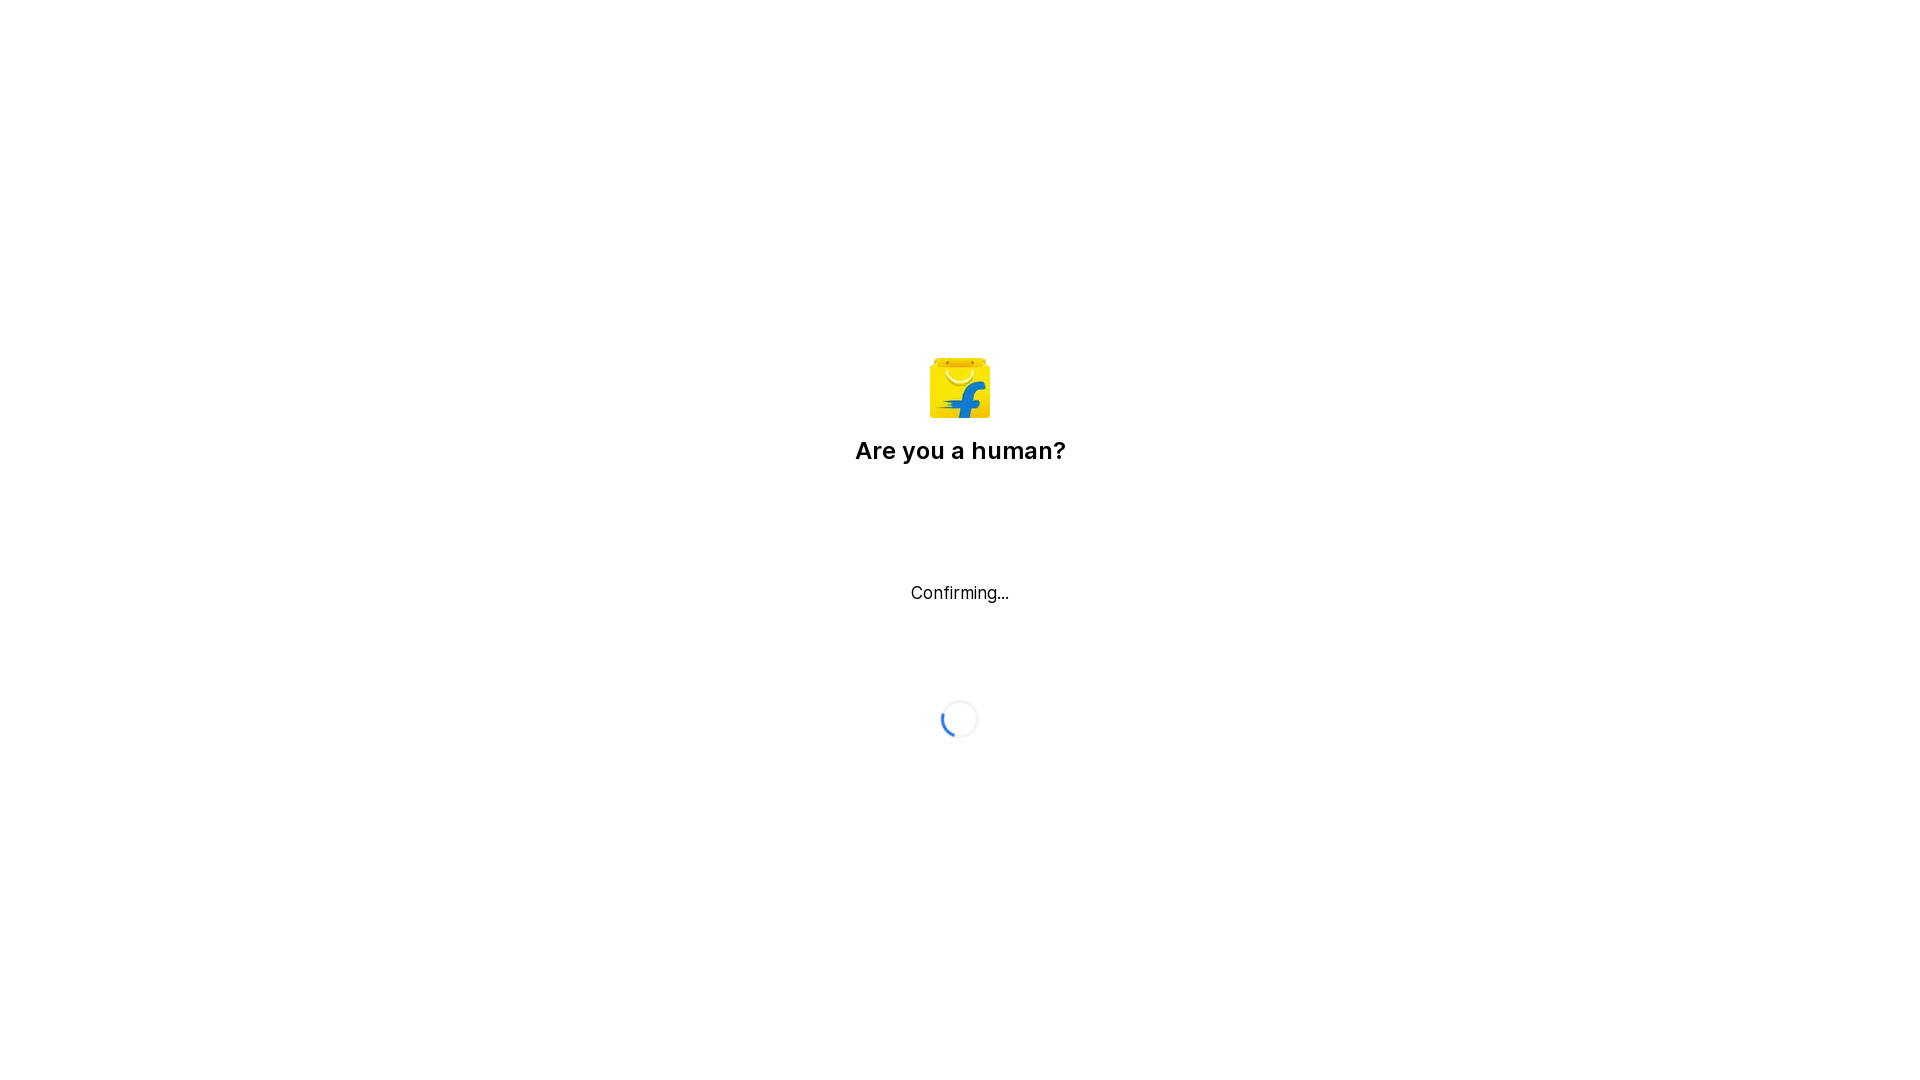

Page DOM content loaded successfully
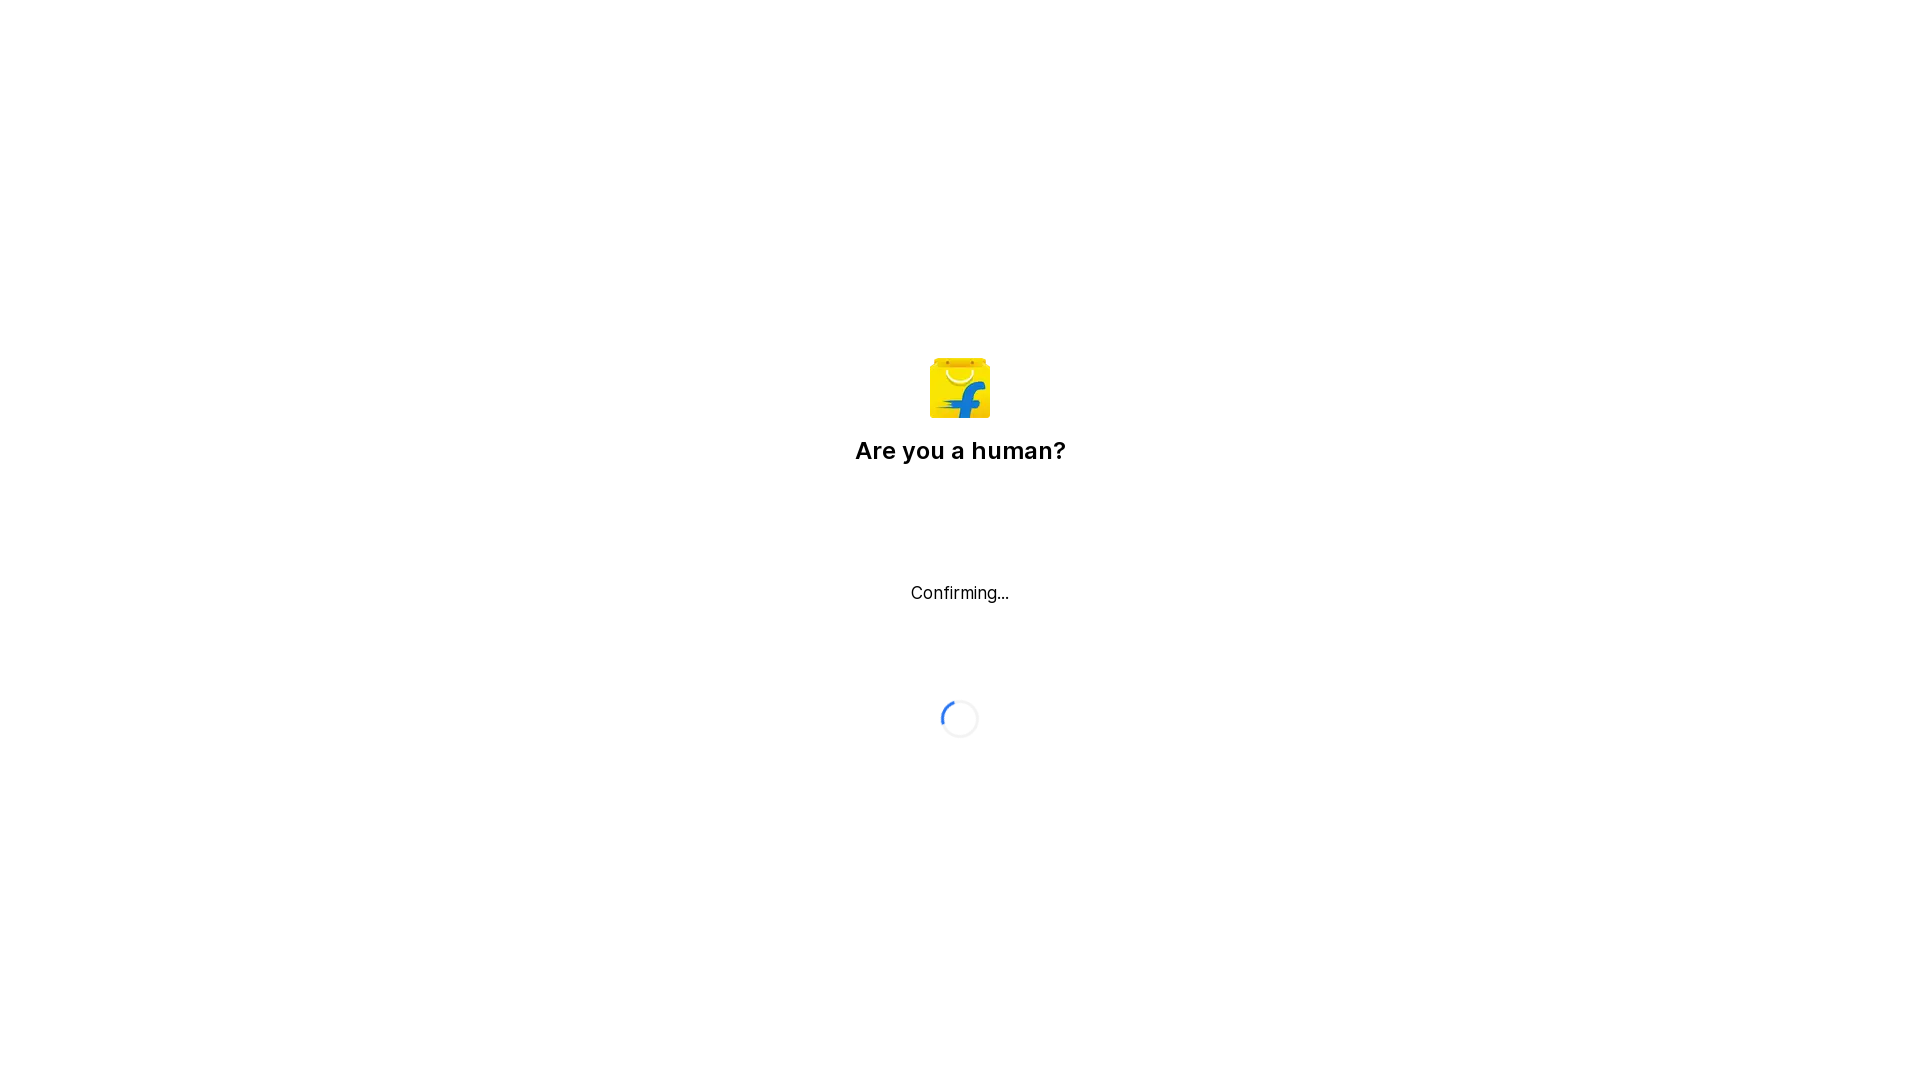

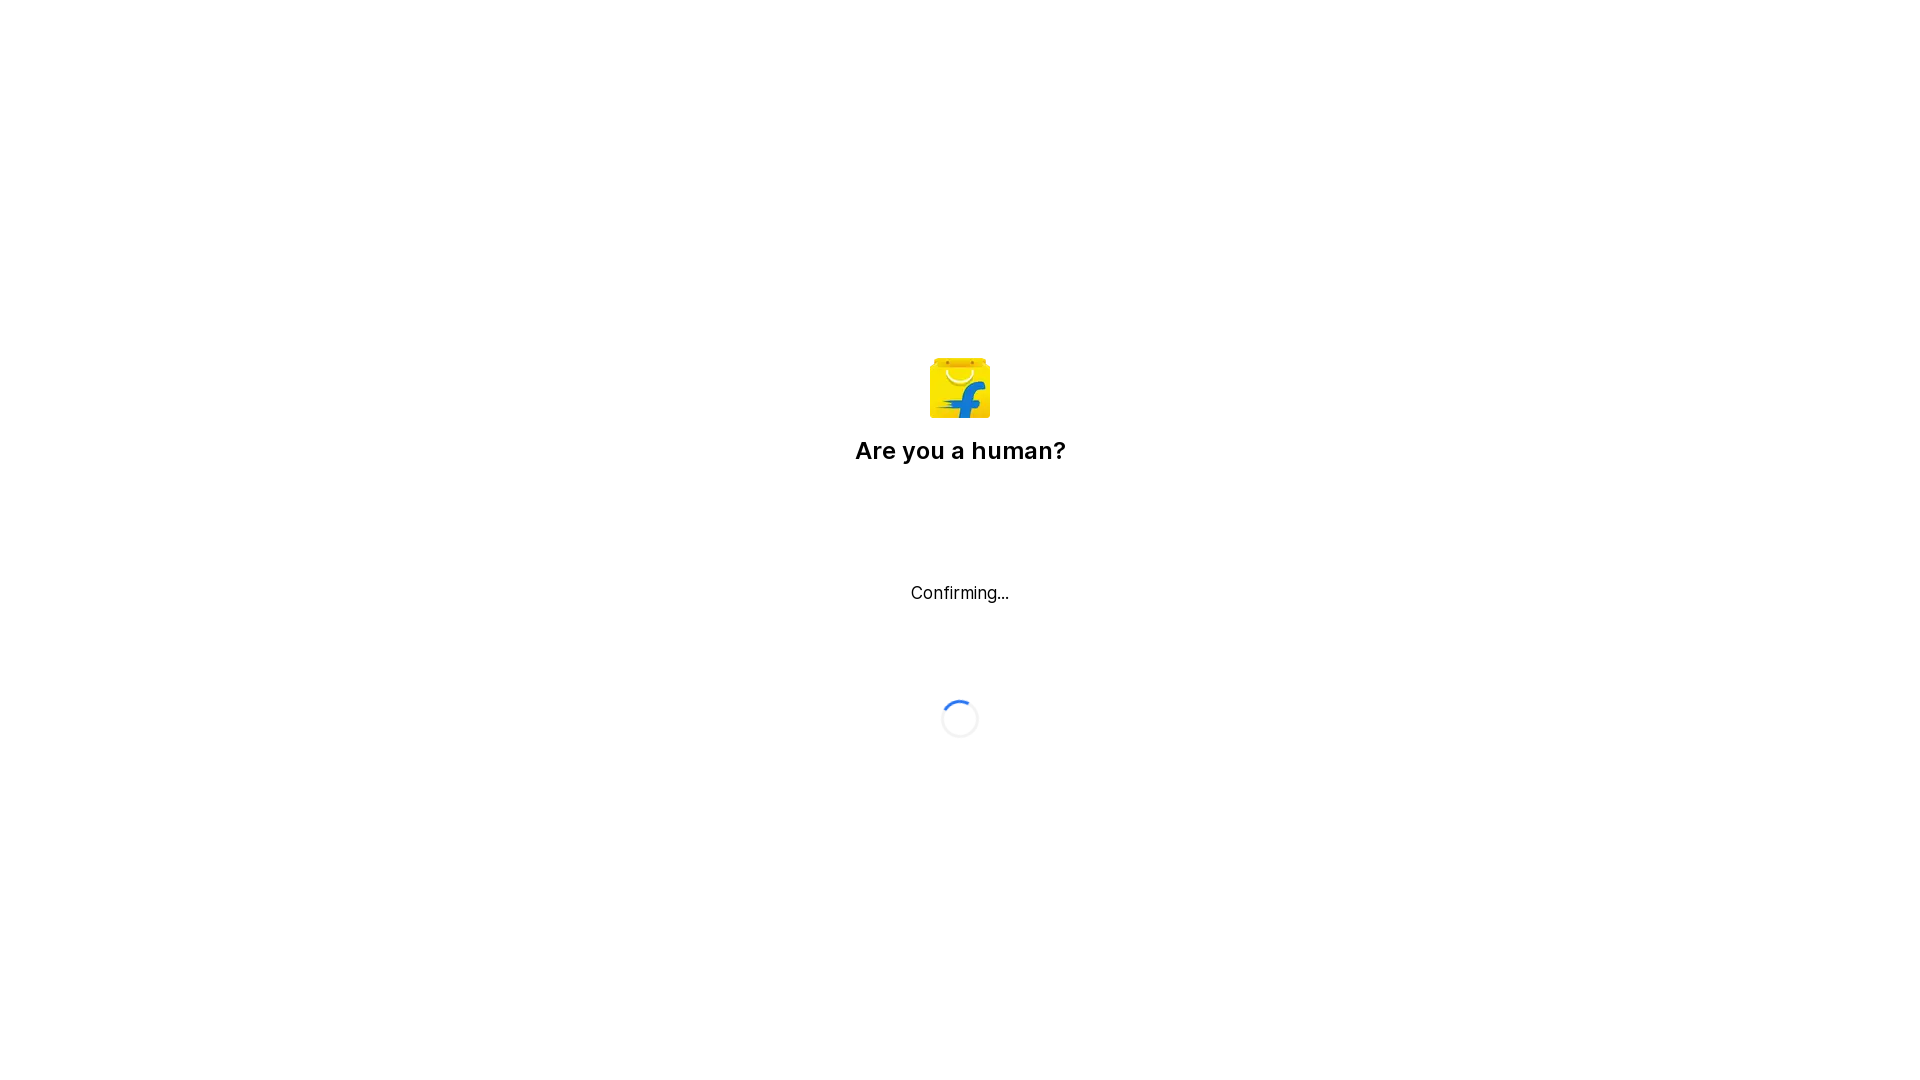